Tests that a todo item is removed when edited to an empty string

Starting URL: https://demo.playwright.dev/todomvc

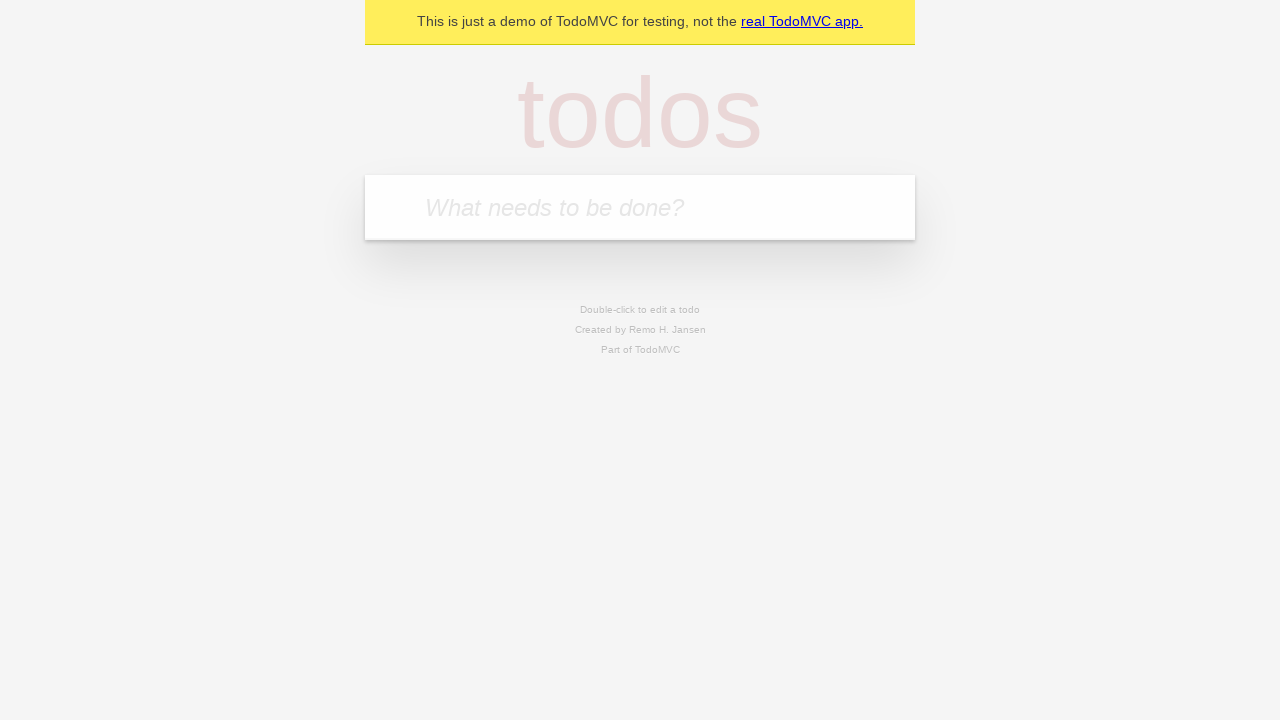

Filled todo input with 'buy some cheese' on internal:attr=[placeholder="What needs to be done?"i]
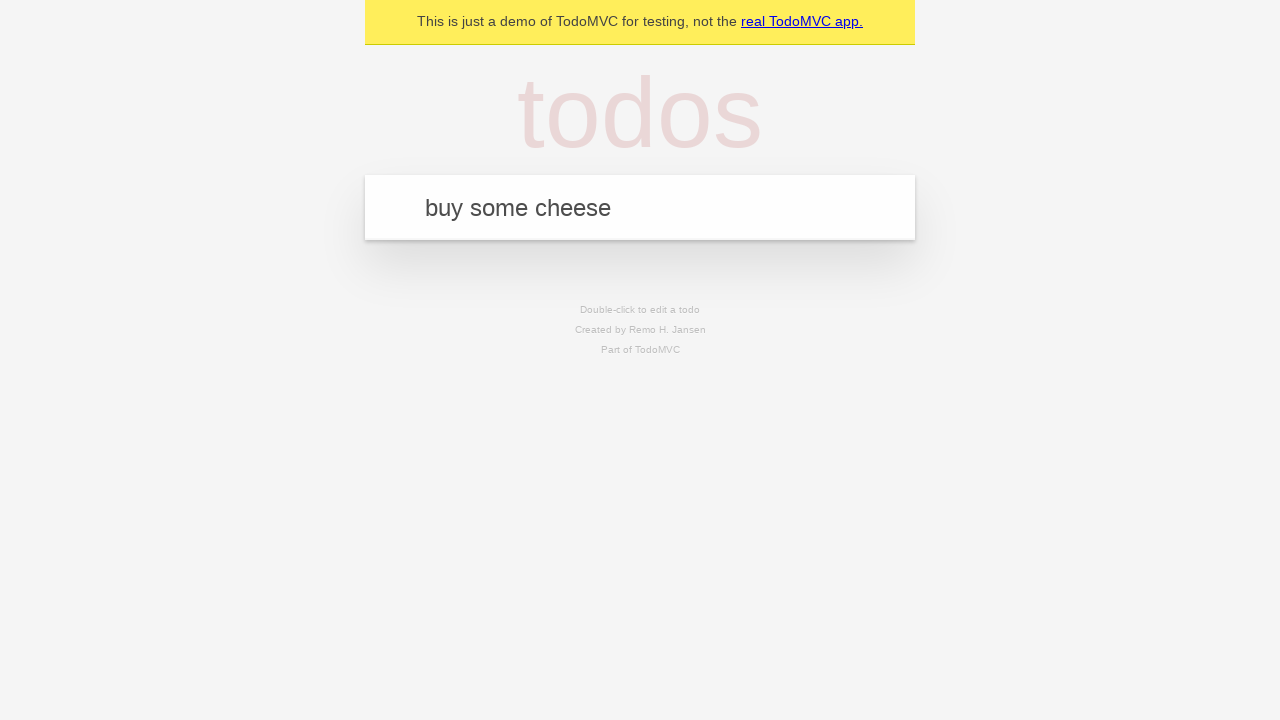

Pressed Enter to add first todo item on internal:attr=[placeholder="What needs to be done?"i]
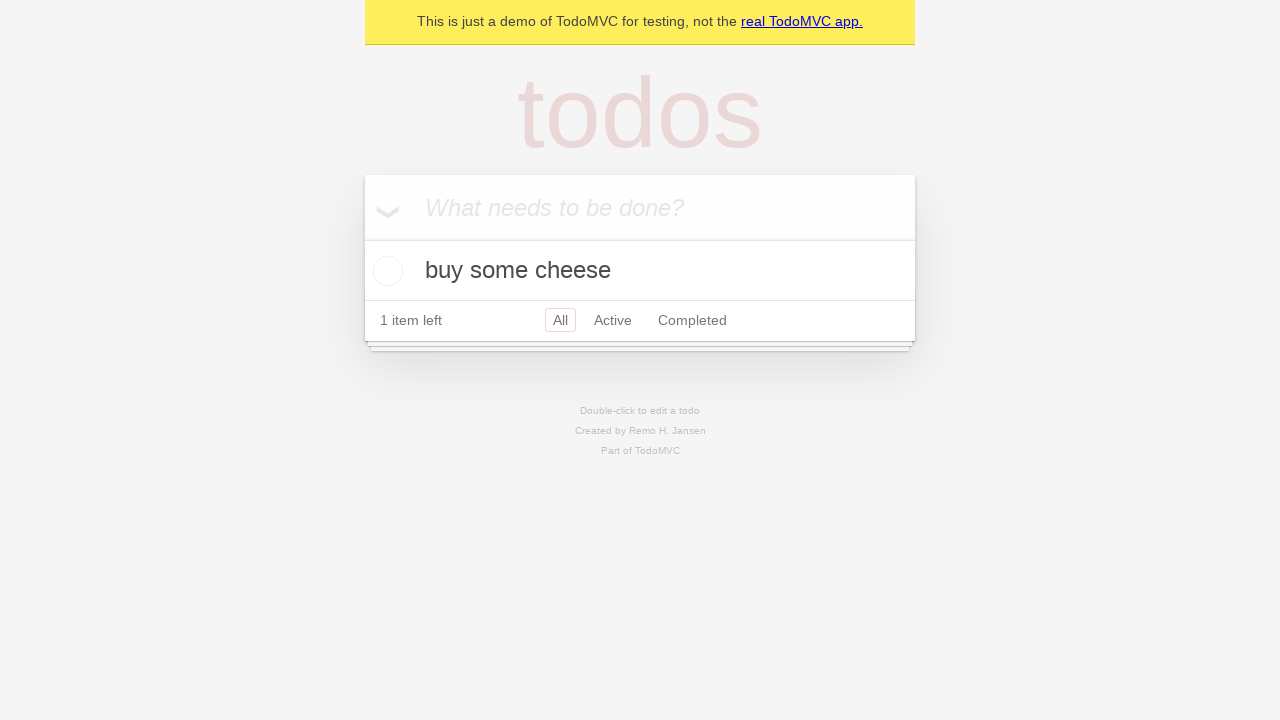

Filled todo input with 'feed the cat' on internal:attr=[placeholder="What needs to be done?"i]
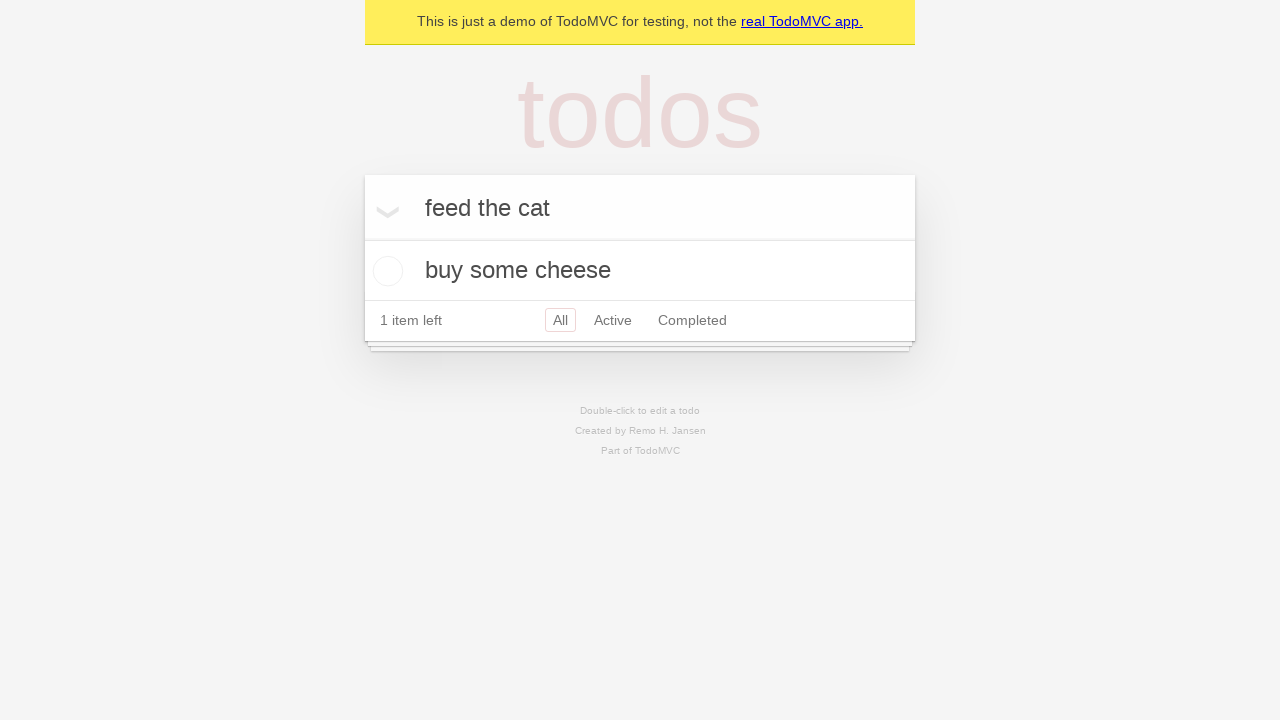

Pressed Enter to add second todo item on internal:attr=[placeholder="What needs to be done?"i]
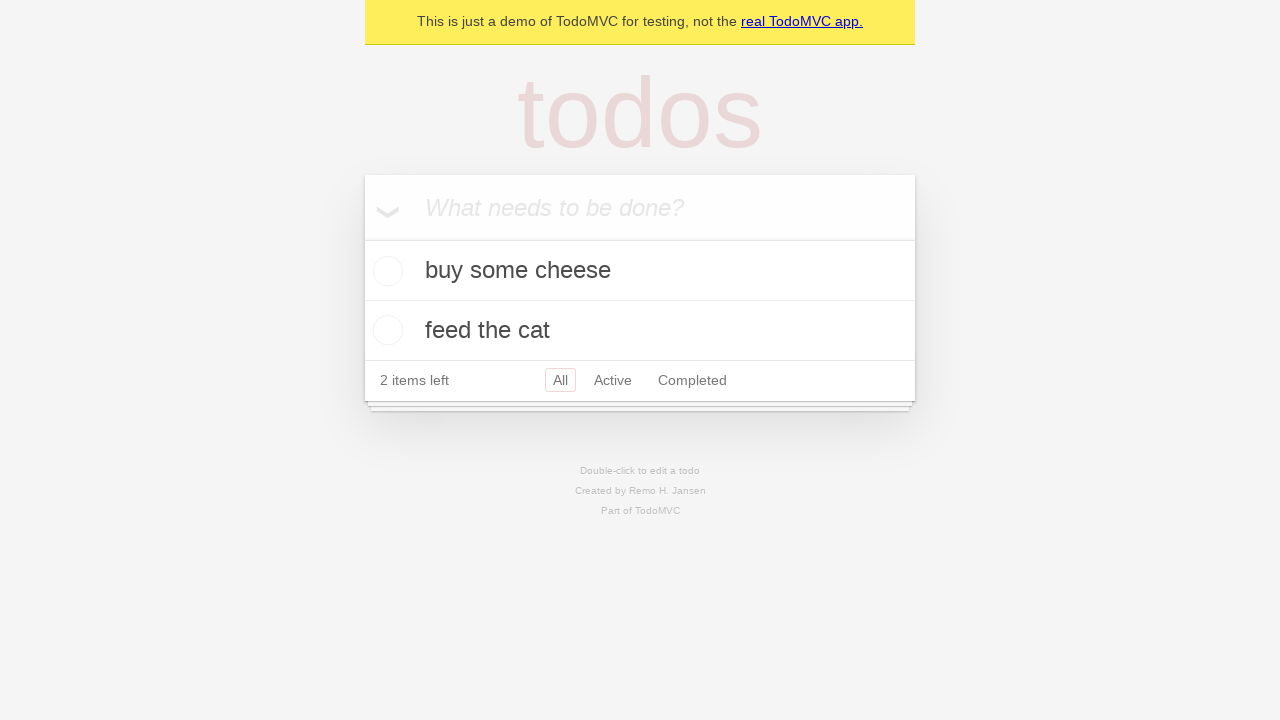

Filled todo input with 'book a doctors appointment' on internal:attr=[placeholder="What needs to be done?"i]
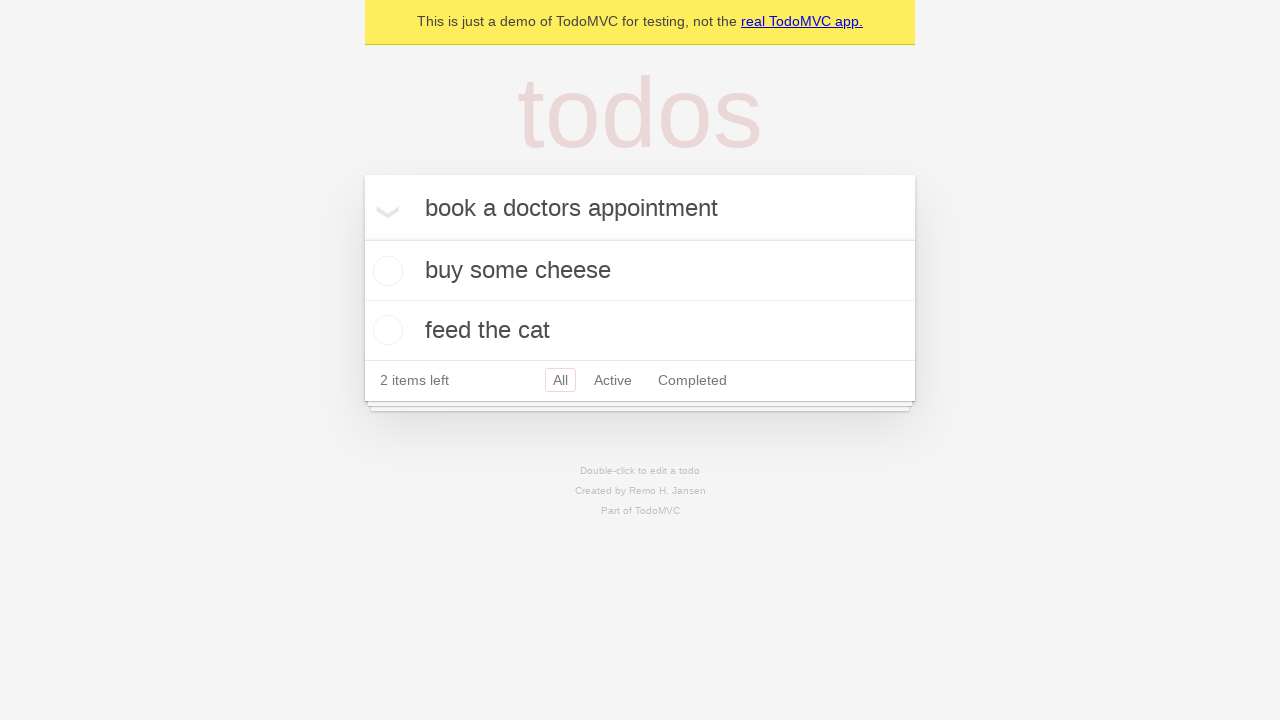

Pressed Enter to add third todo item on internal:attr=[placeholder="What needs to be done?"i]
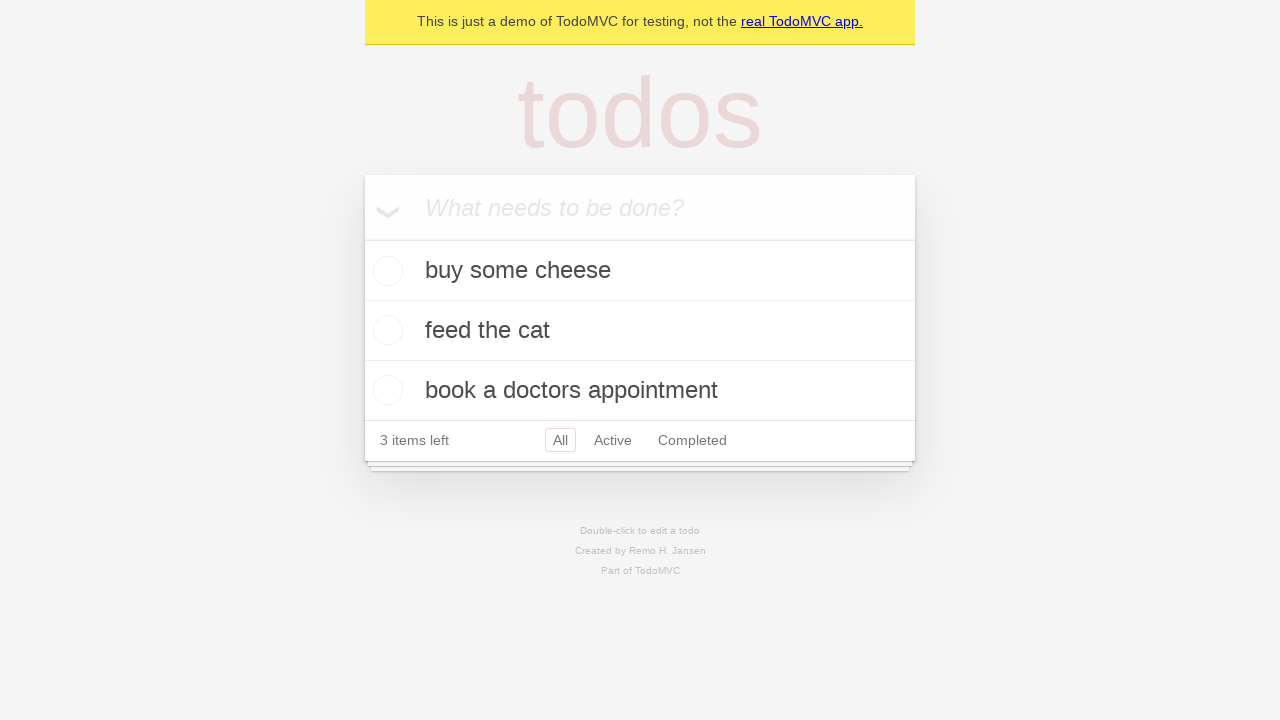

Double-clicked second todo item to enter edit mode at (640, 331) on internal:testid=[data-testid="todo-item"s] >> nth=1
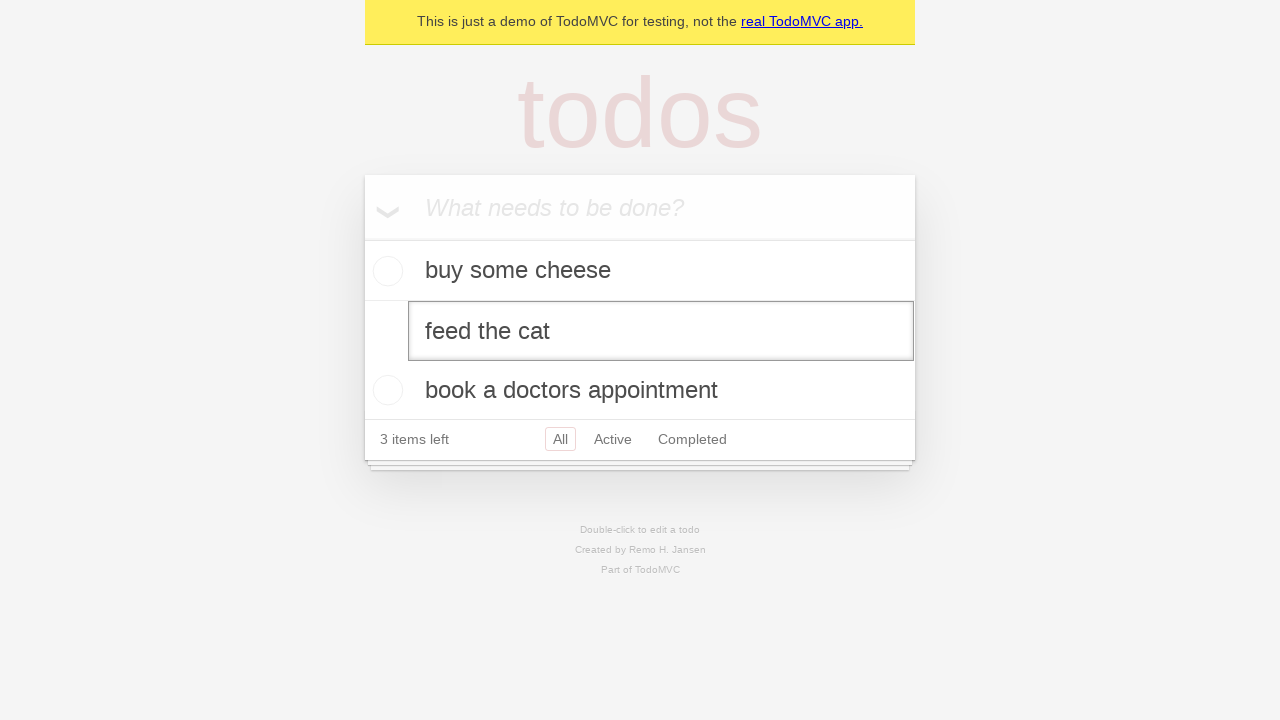

Cleared the edit textbox, leaving it empty on internal:testid=[data-testid="todo-item"s] >> nth=1 >> internal:role=textbox[nam
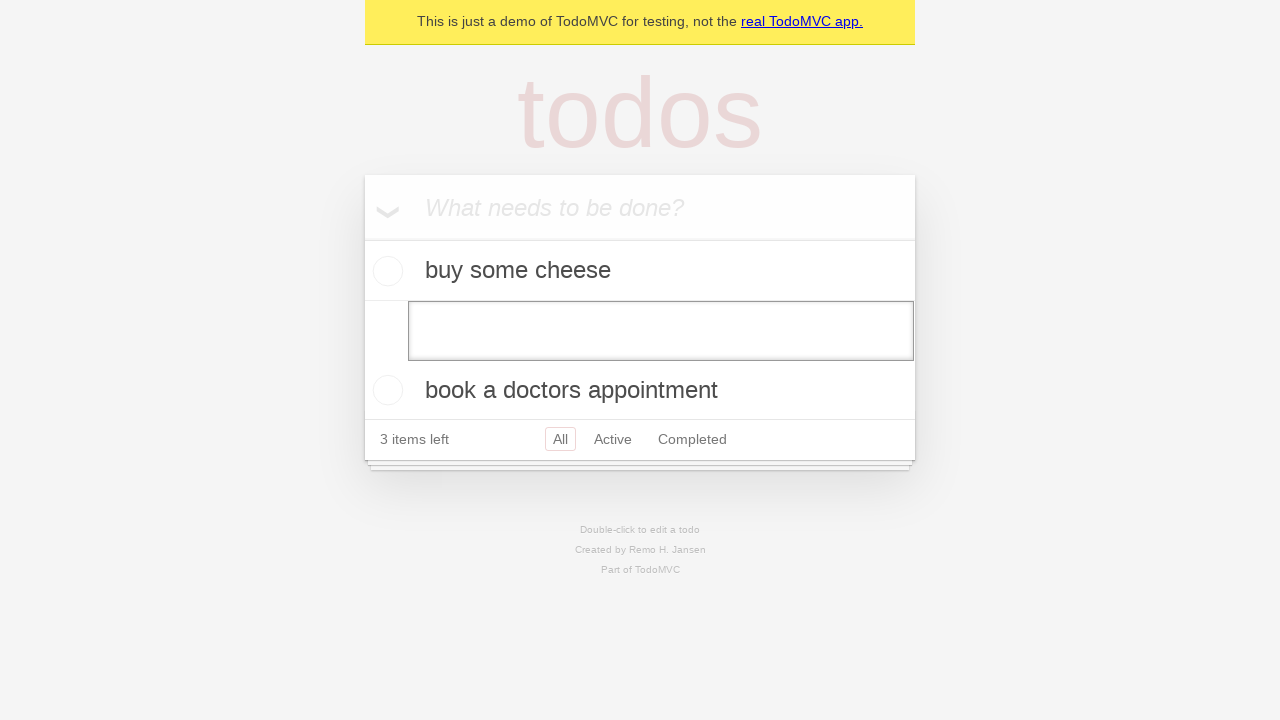

Pressed Enter to confirm empty text, removing the todo item on internal:testid=[data-testid="todo-item"s] >> nth=1 >> internal:role=textbox[nam
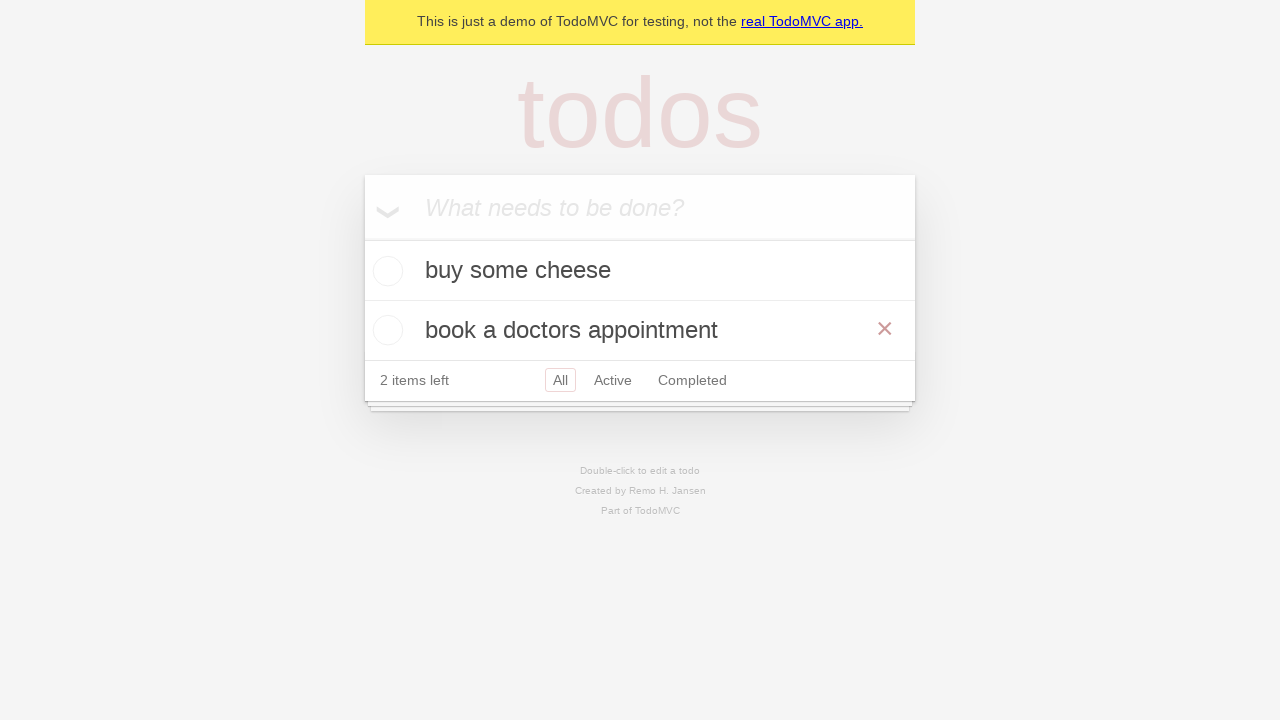

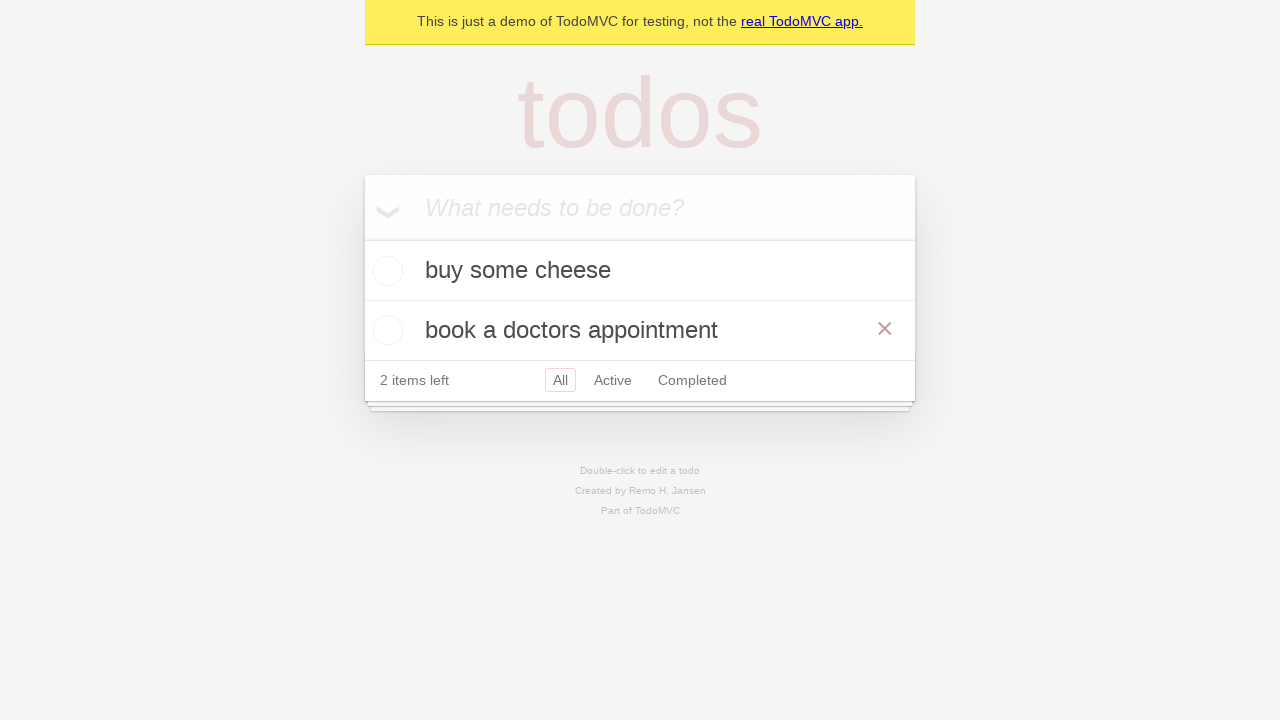